Tests a text box form by filling in username, email, current address, and permanent address fields, then submitting the form.

Starting URL: https://demoqa.com/text-box

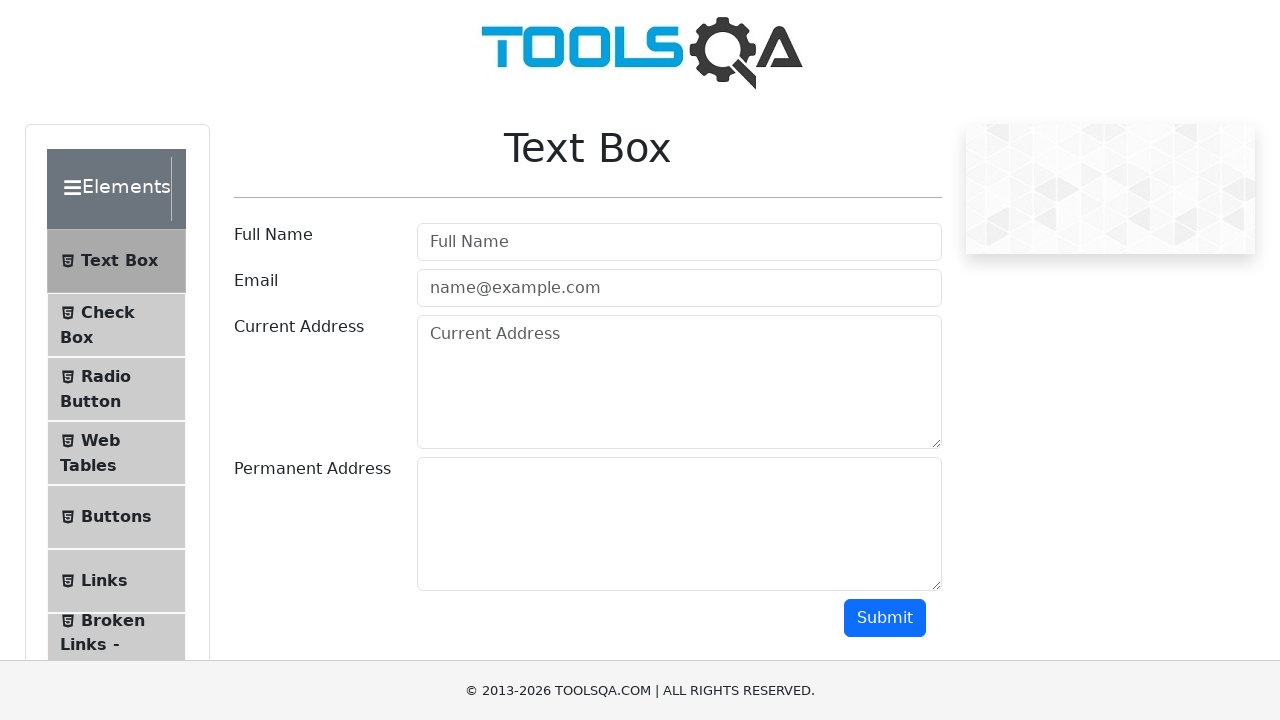

Filled username field with 'Test Username' on #userName
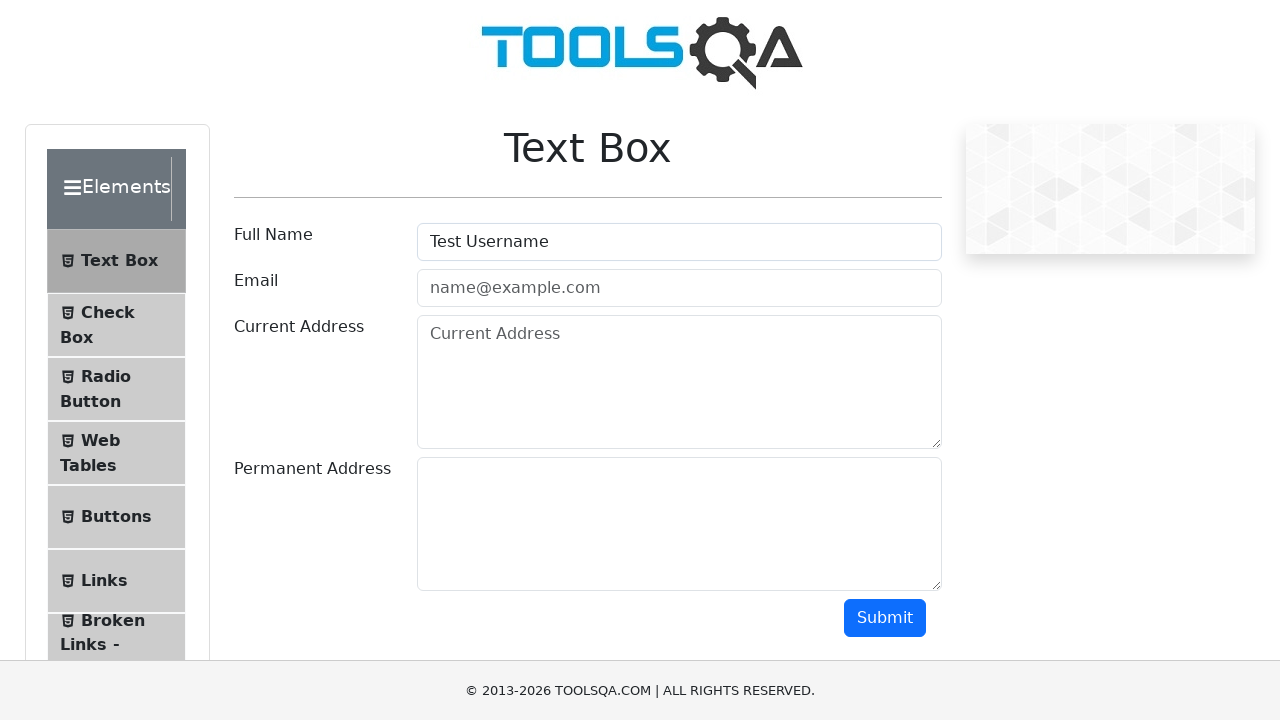

Filled email field with 'siteco5432@advitize.com' on [placeholder="name@example.com"]
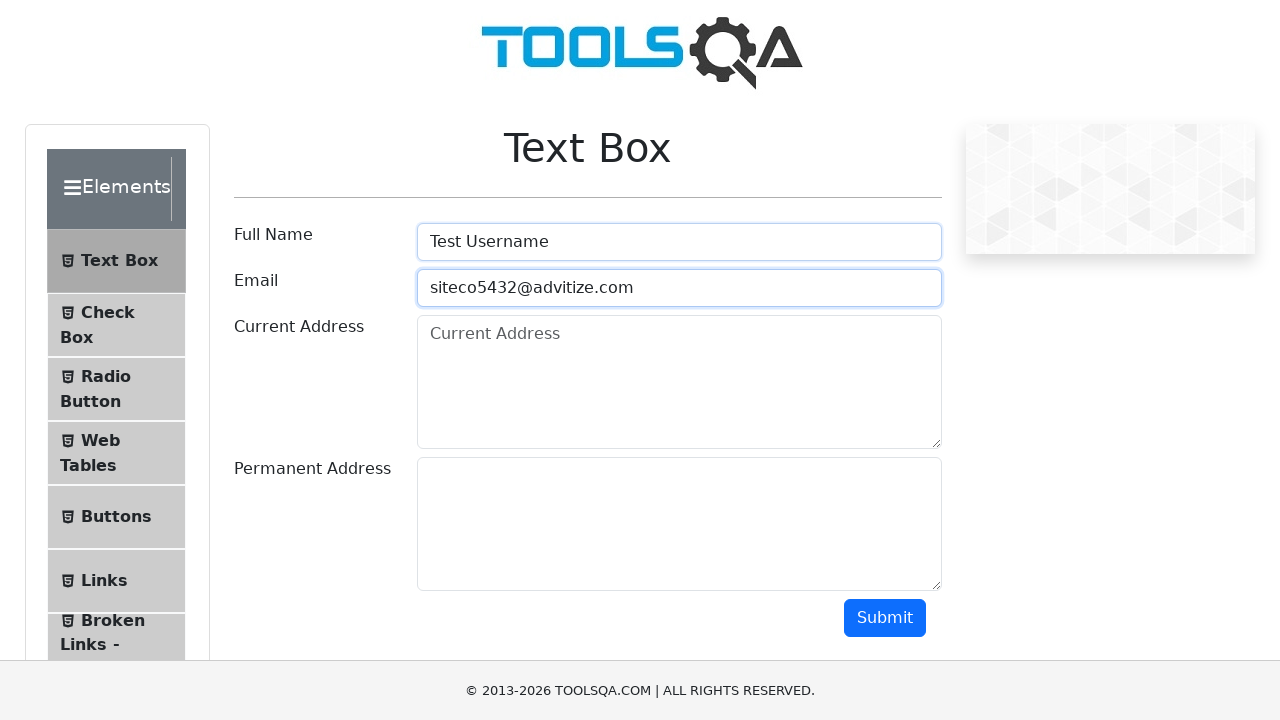

Filled current address field with 'This is the current address' on #currentAddress
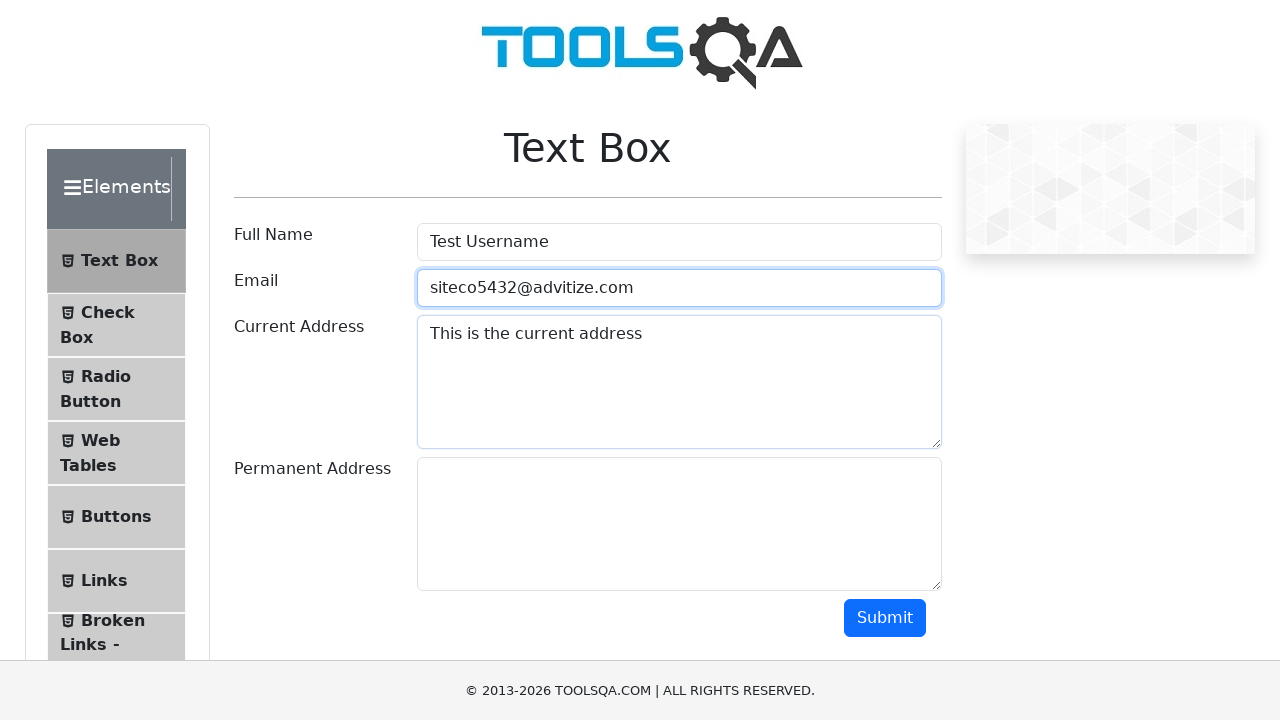

Filled permanent address field with 'This is the permanent address' on #permanentAddress
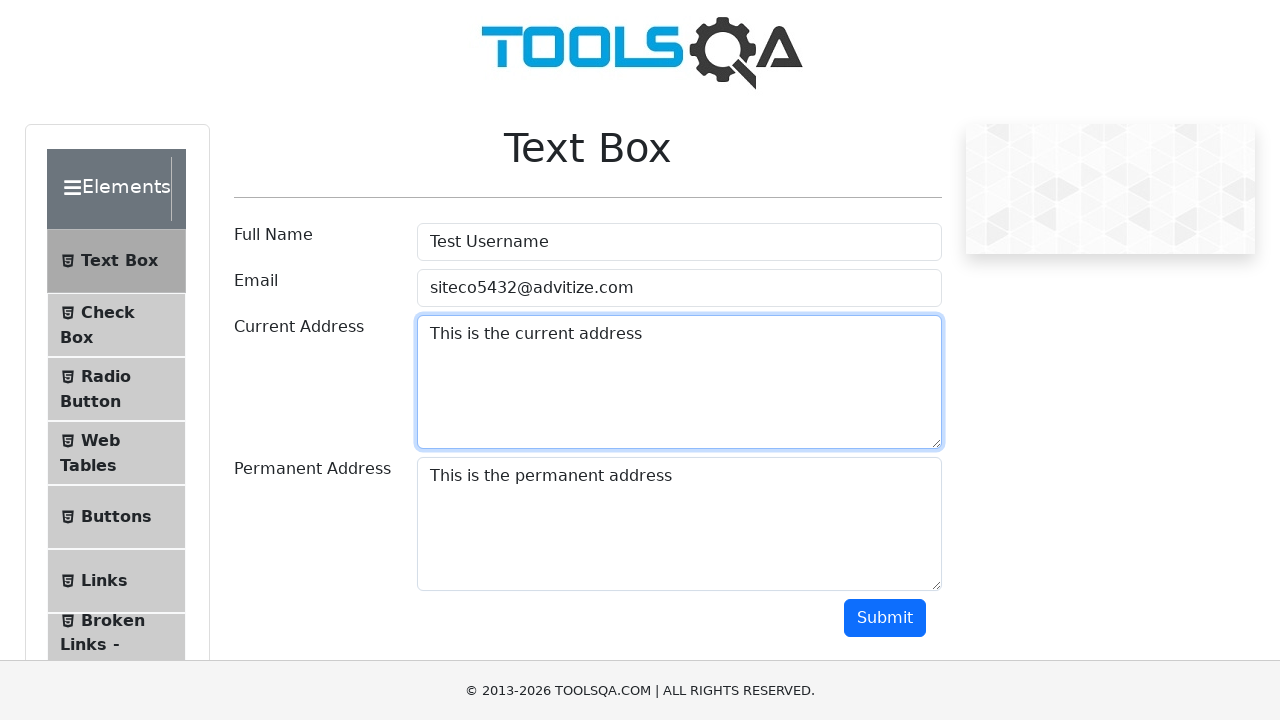

Clicked submit button to submit the form at (885, 618) on #submit
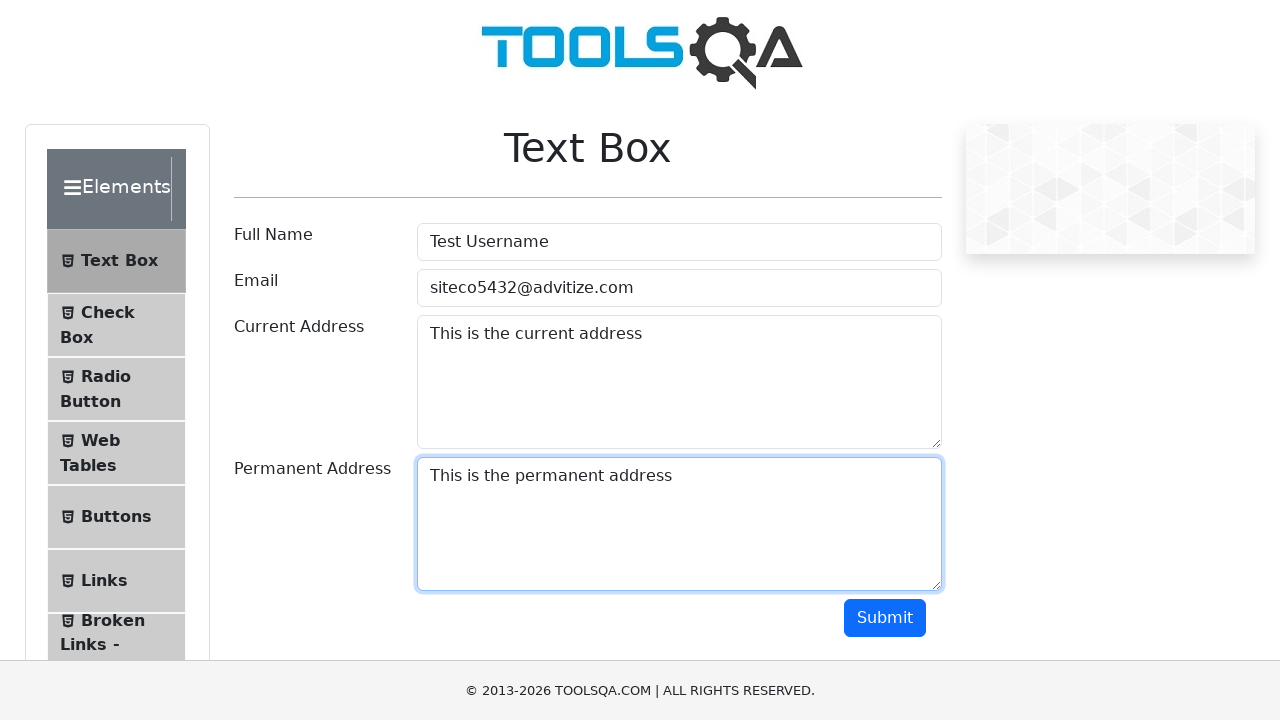

Form submission output appeared on the page
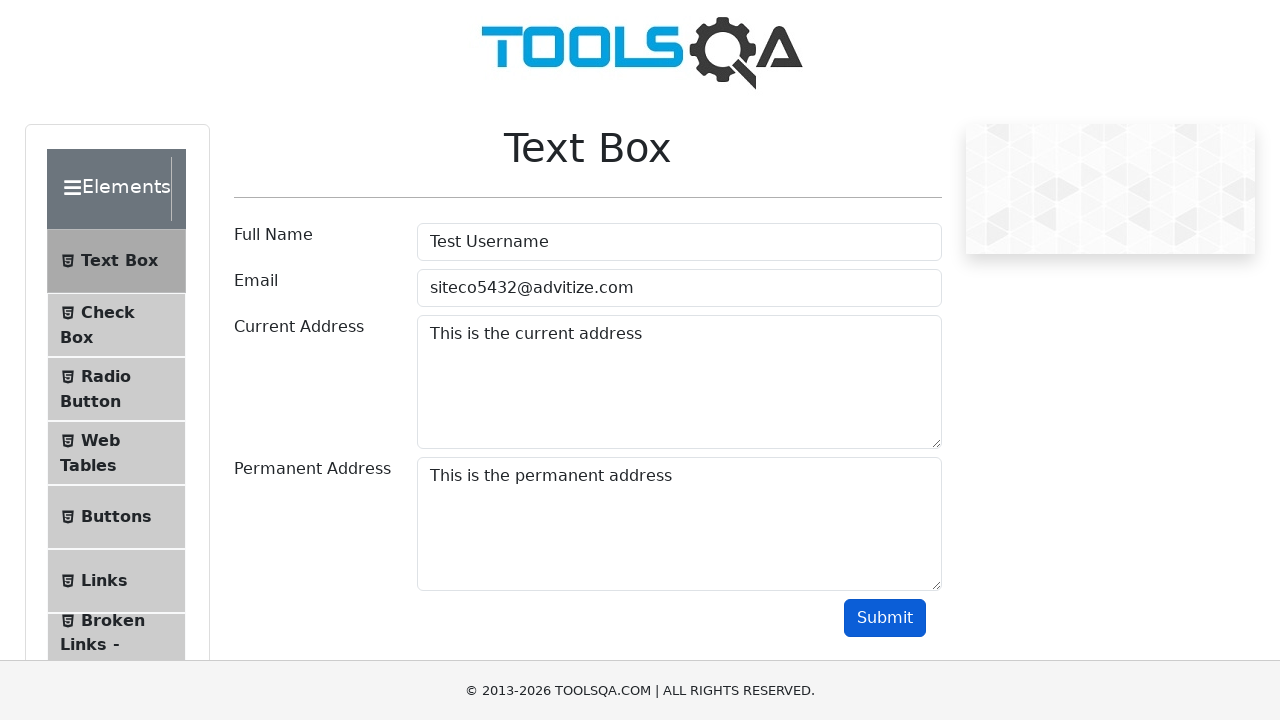

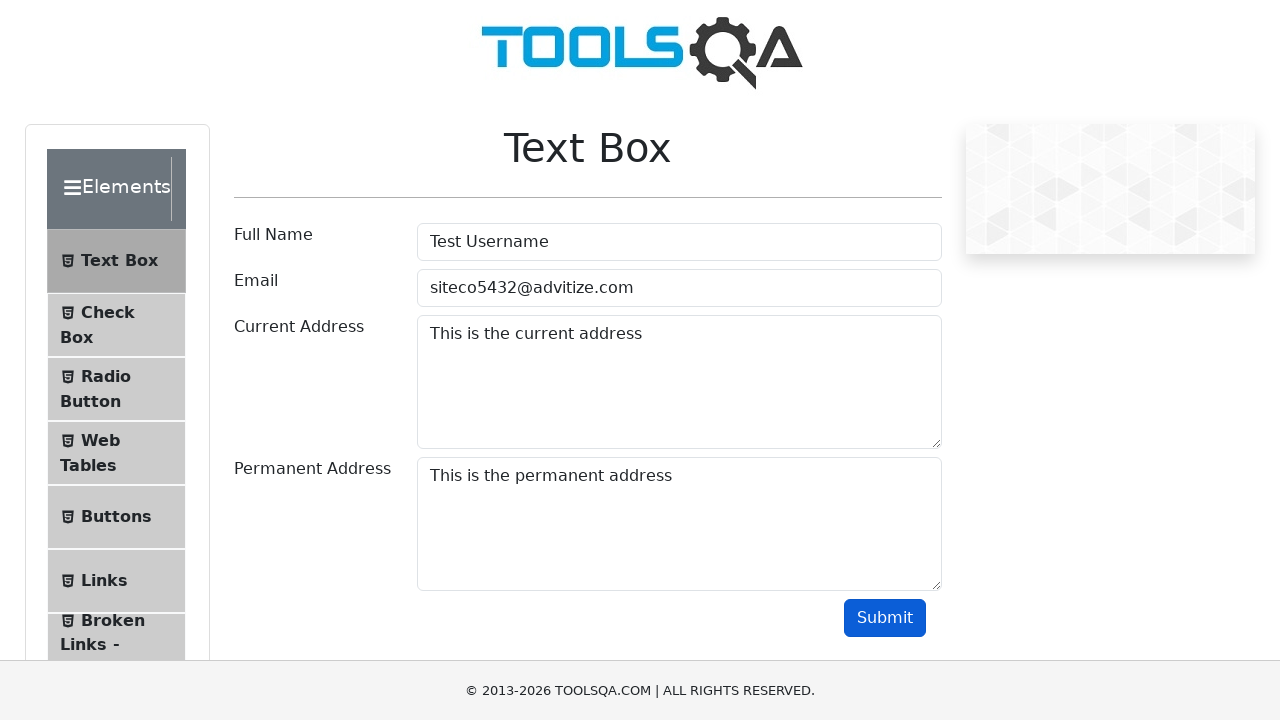